Tests browser window manipulation by maximizing the window, then setting a specific window size and position

Starting URL: https://vctcpune.com

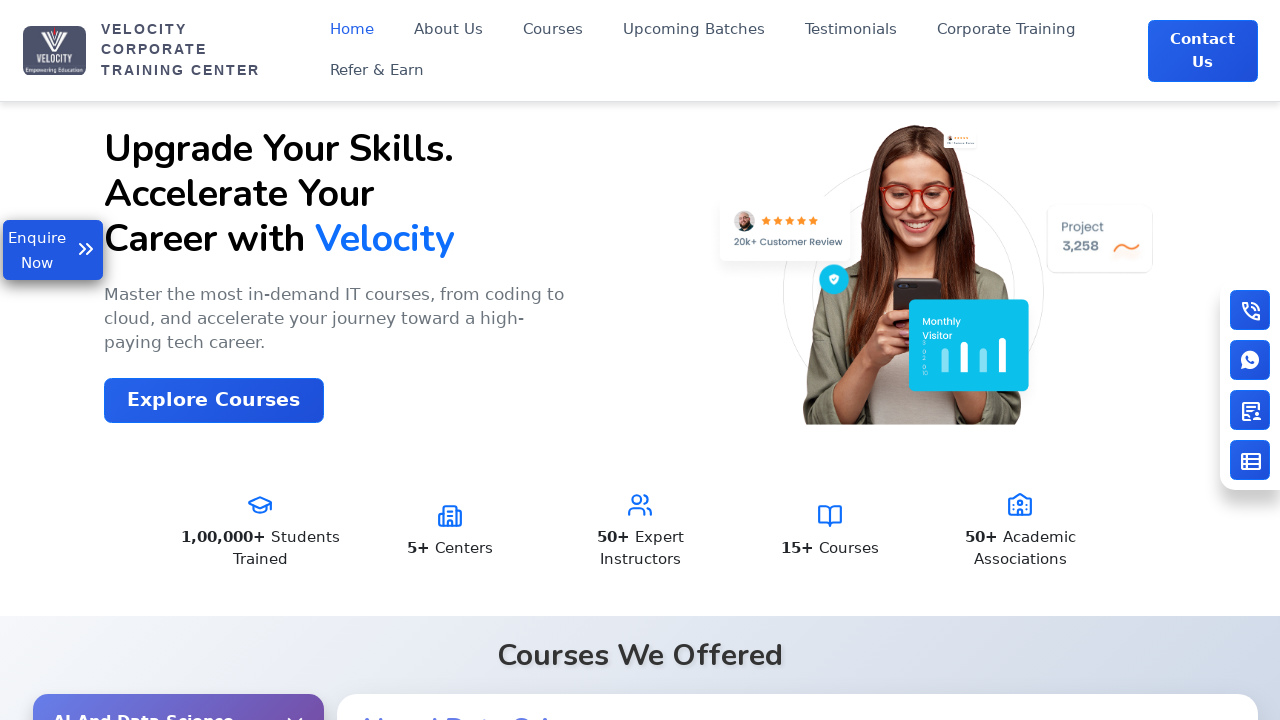

Set viewport to 1920x1080 to simulate window maximization
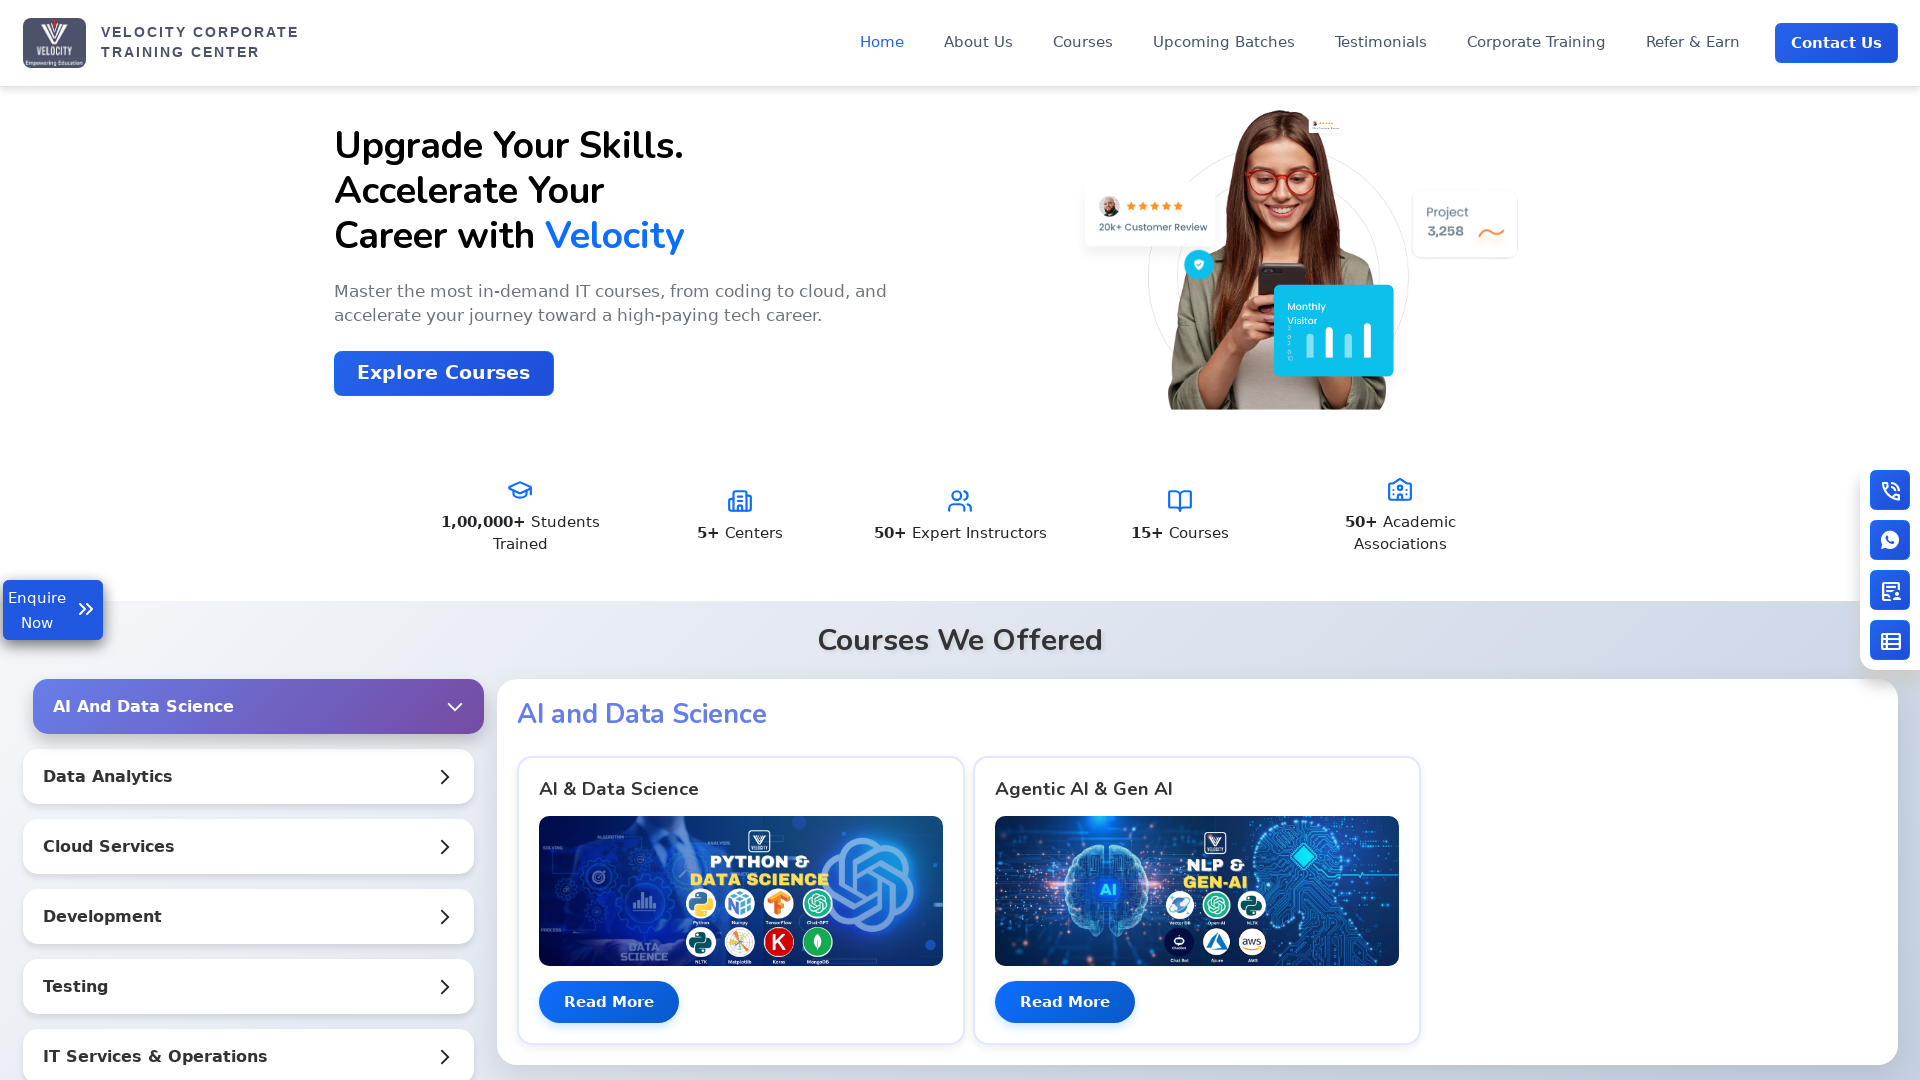

Set viewport to 1000x600 for specific window size
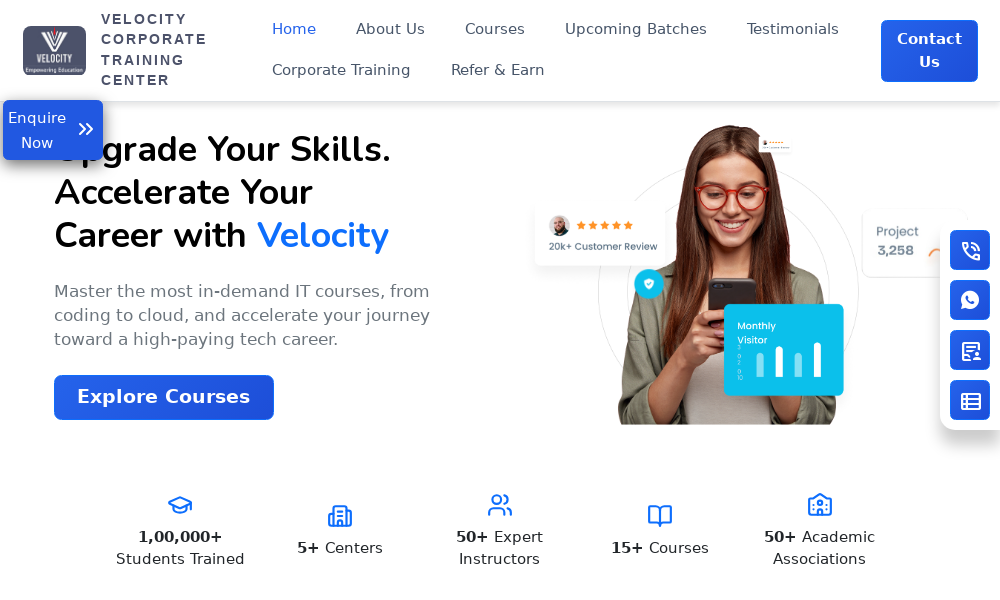

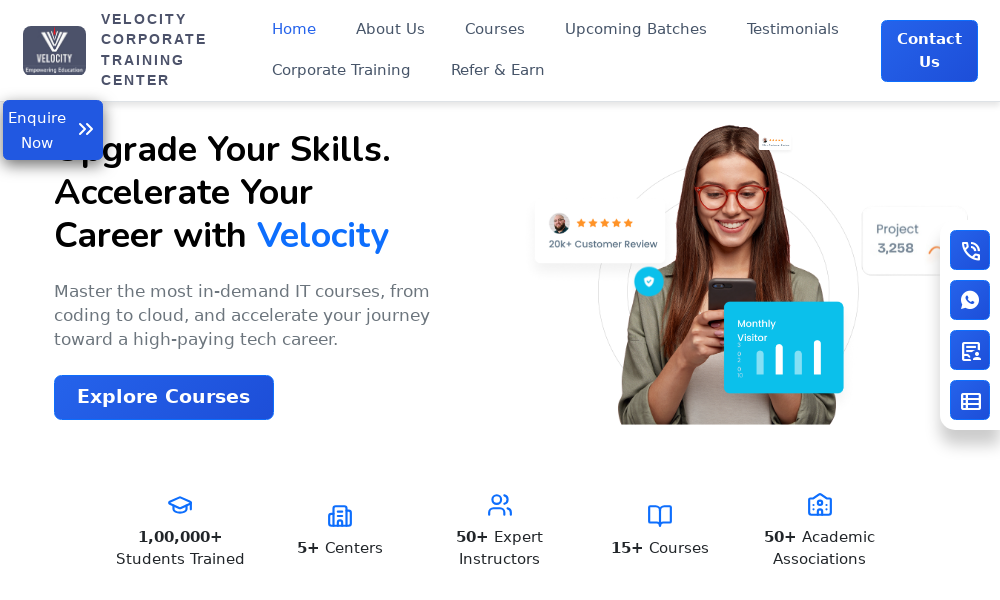